Tests adding multiple elements by clicking the Add Element button three times and verifying all three elements appear.

Starting URL: https://the-internet.herokuapp.com/

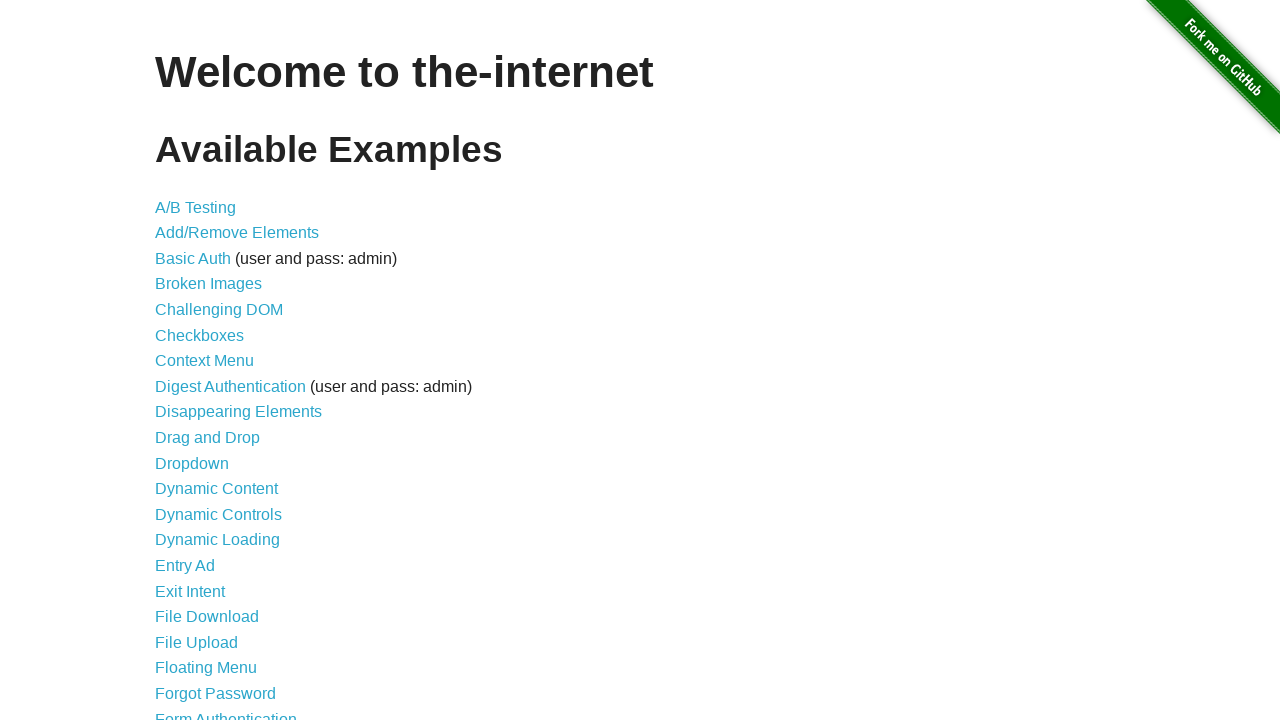

Clicked link to add/remove elements page at (237, 233) on a[href='/add_remove_elements/']
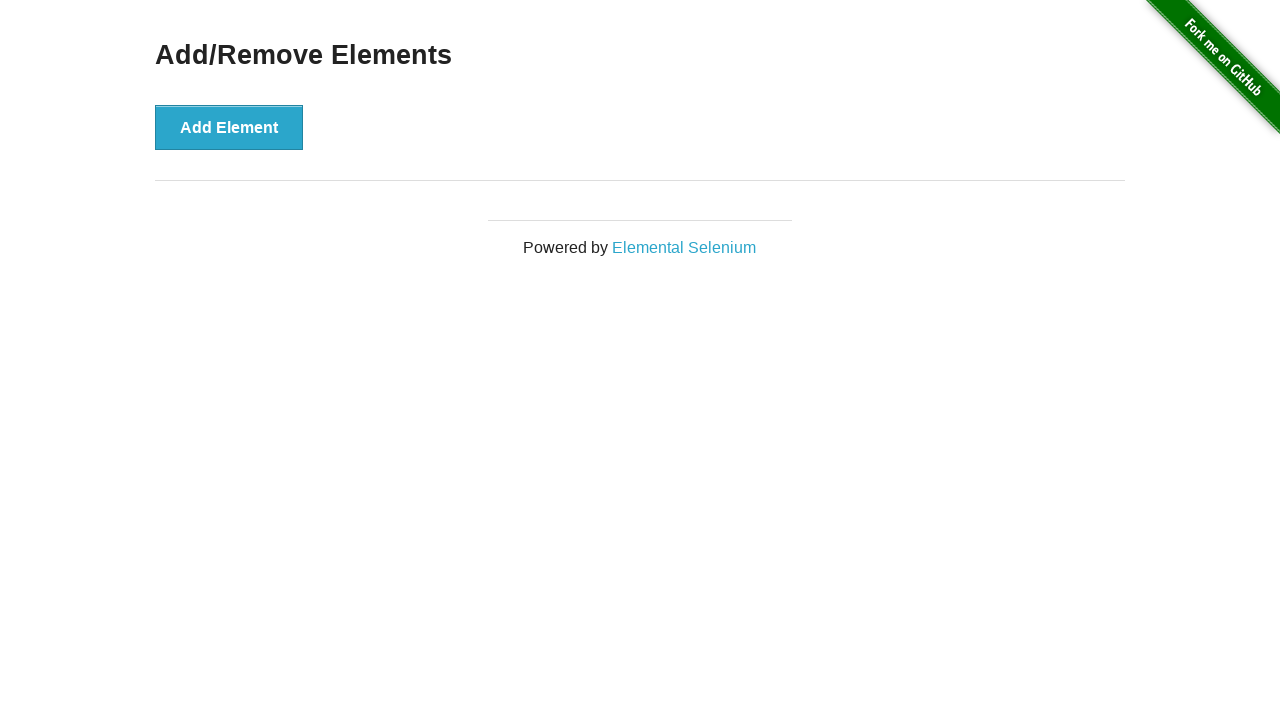

Clicked Add Element button (first time) at (229, 127) on button[onclick='addElement()']
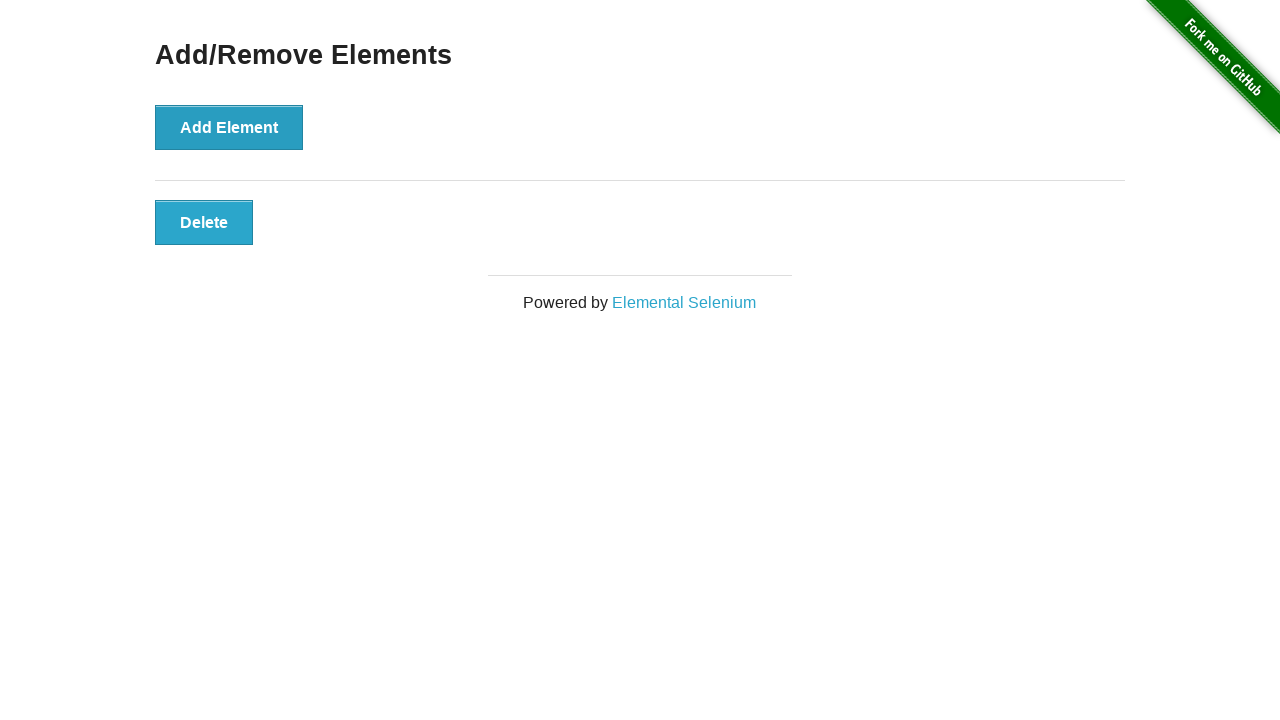

Clicked Add Element button (second time) at (229, 127) on button[onclick='addElement()']
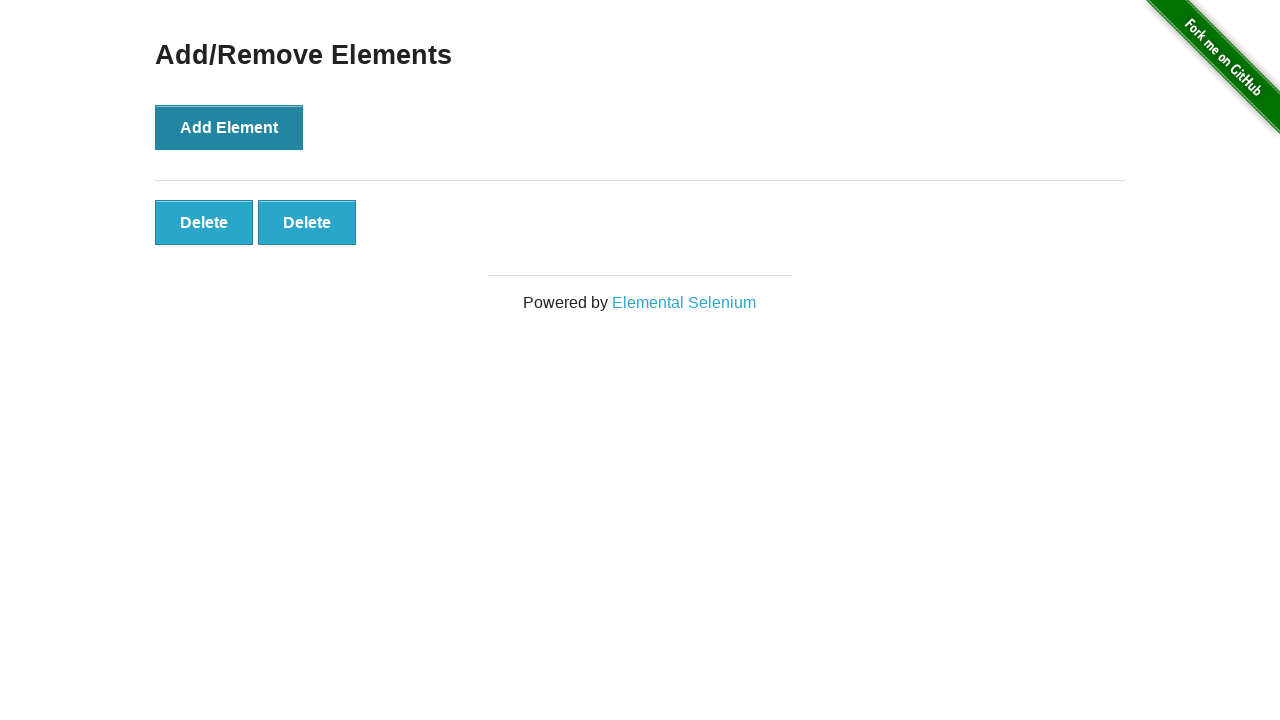

Clicked Add Element button (third time) at (229, 127) on button[onclick='addElement()']
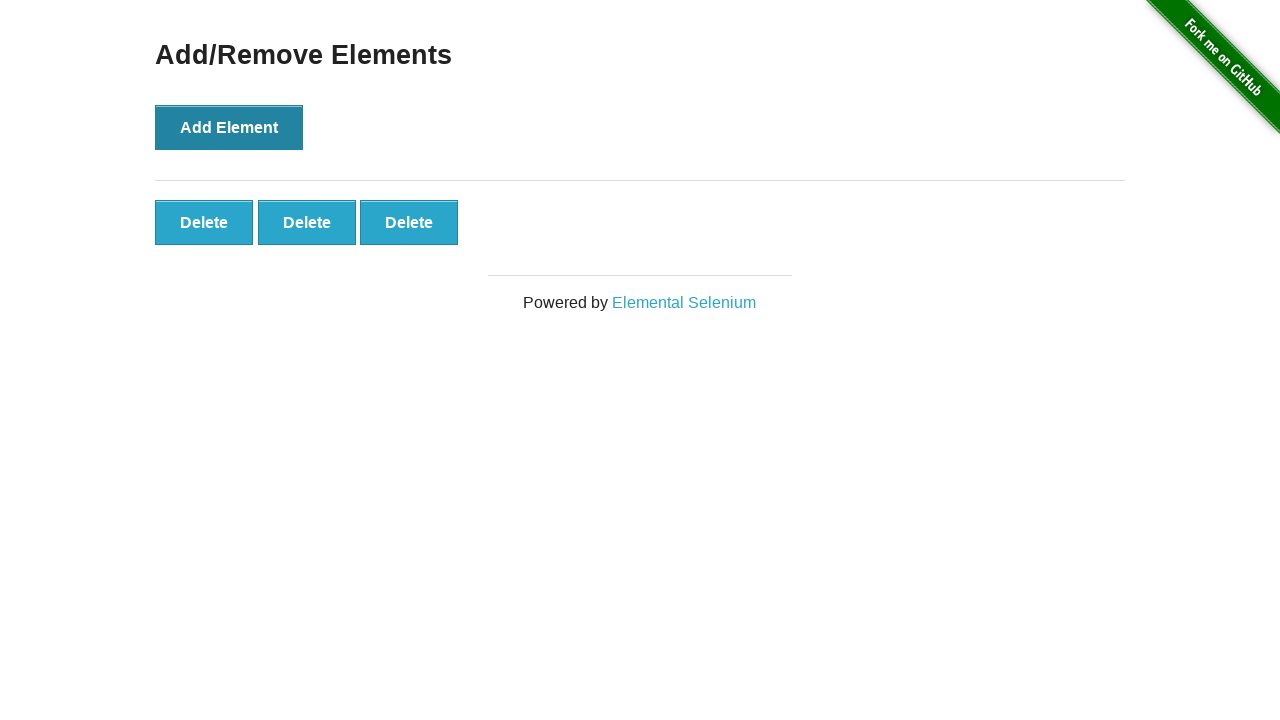

Verified all three elements were added successfully
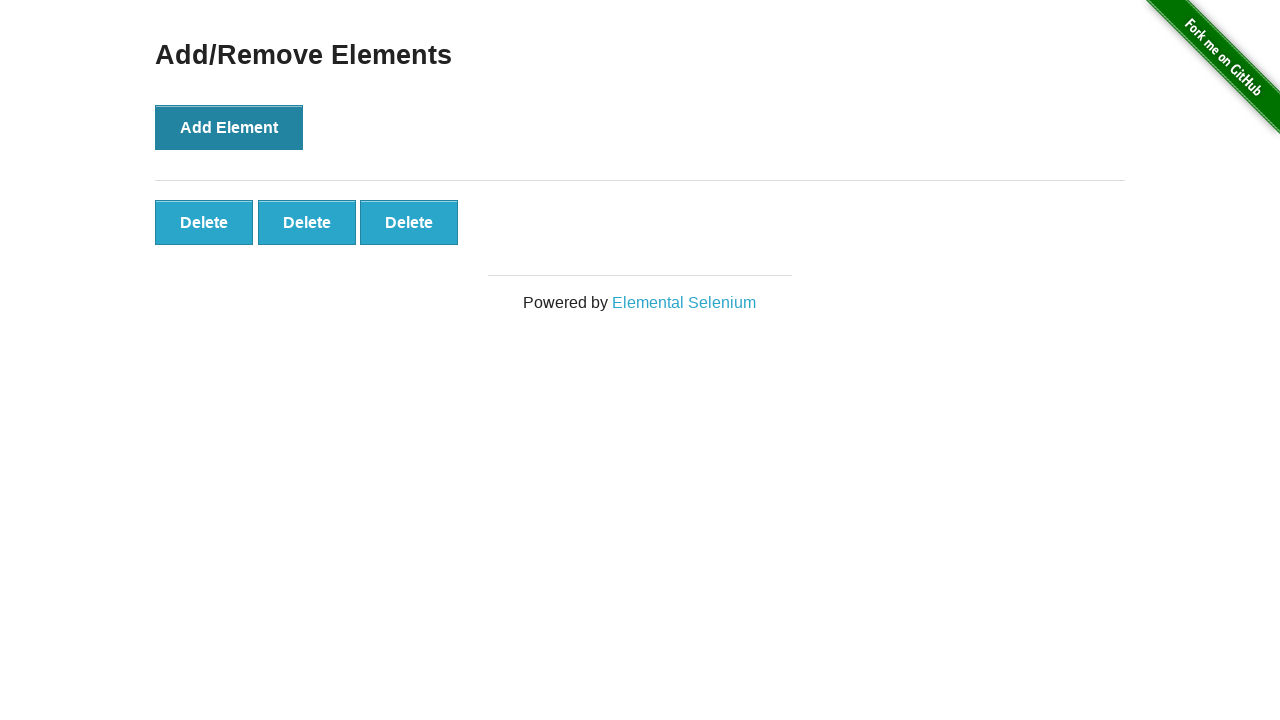

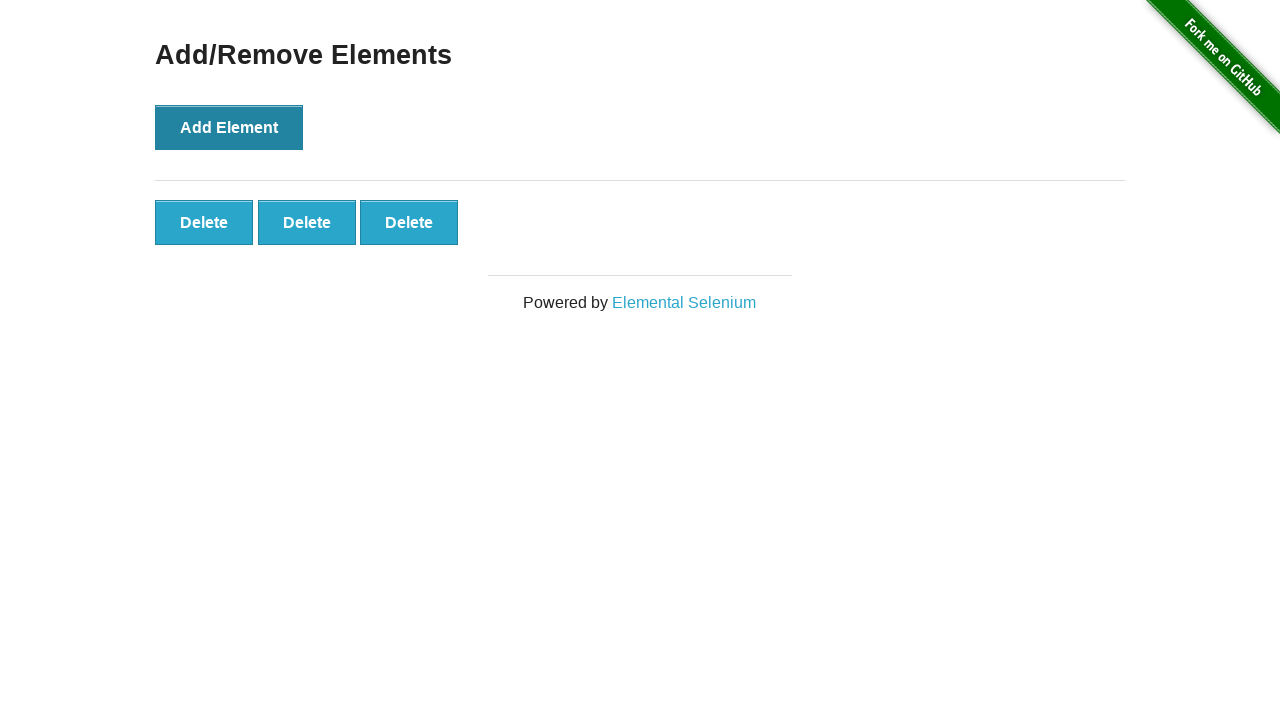